Tests the "Get started" link navigation by clicking it and verifying the Installation heading appears

Starting URL: https://playwright.dev

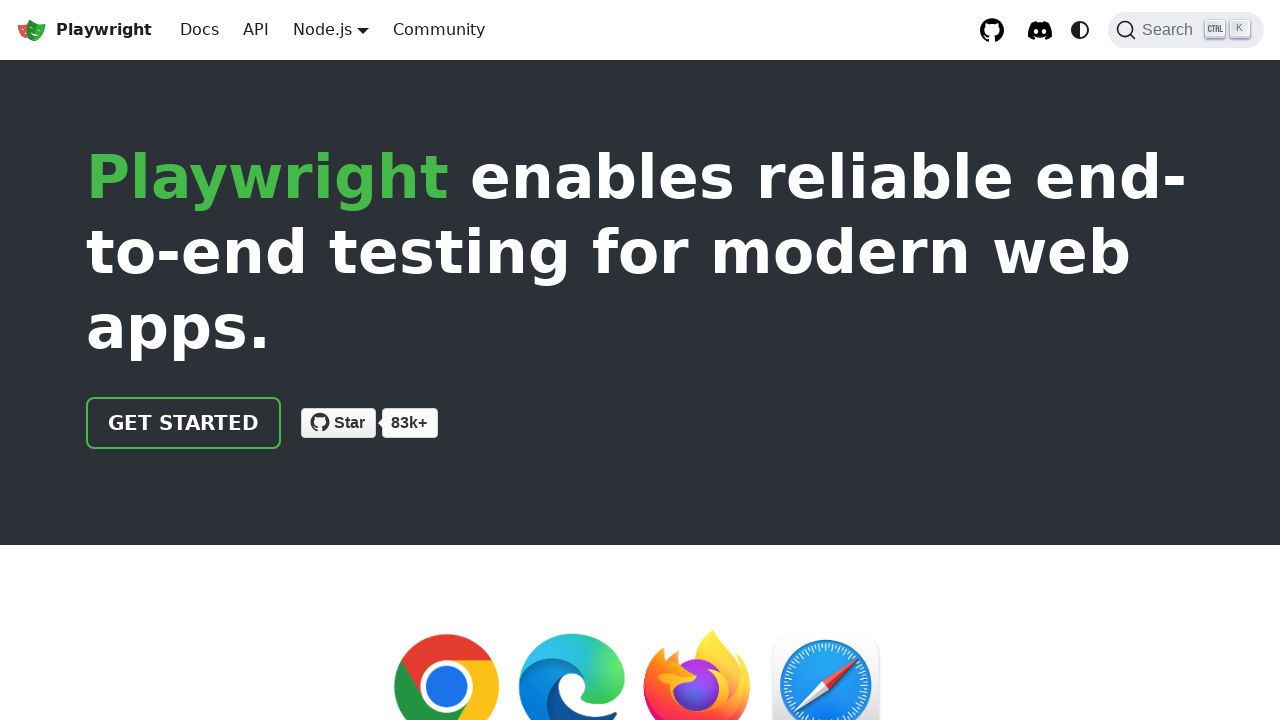

Clicked the 'Get started' link at (184, 423) on internal:role=link[name="Get started"i]
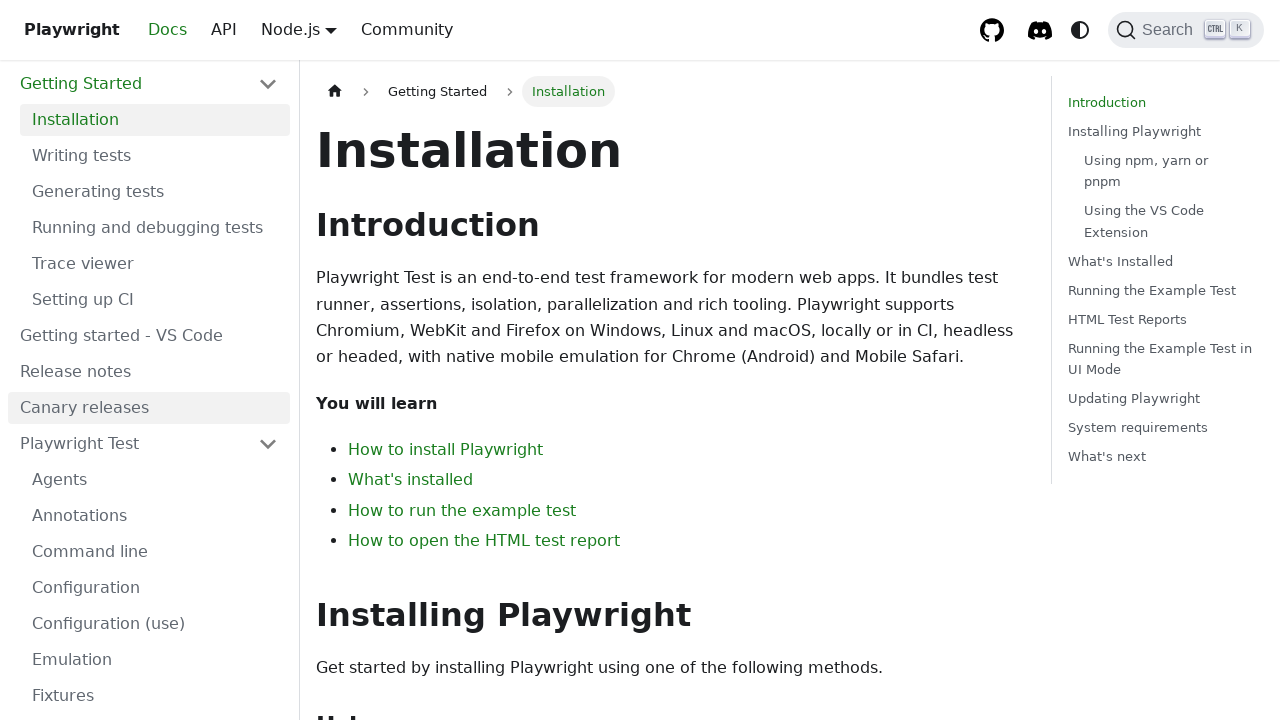

Installation heading appeared and is visible
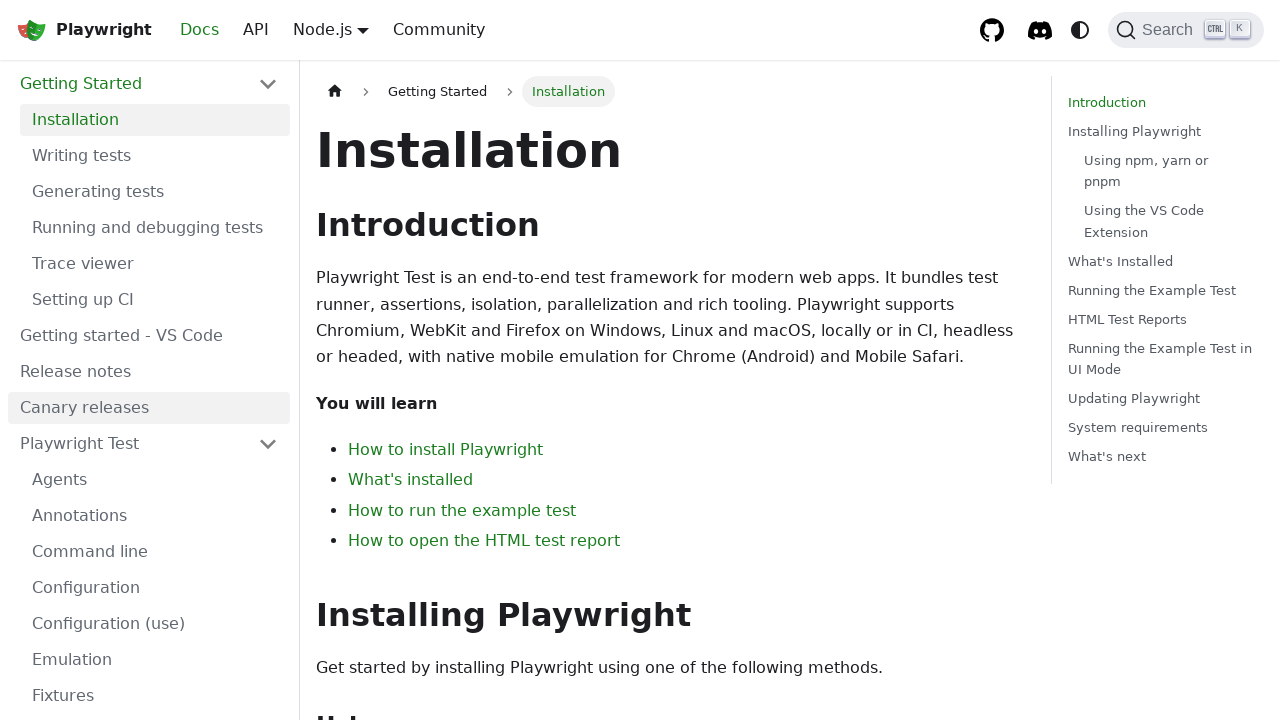

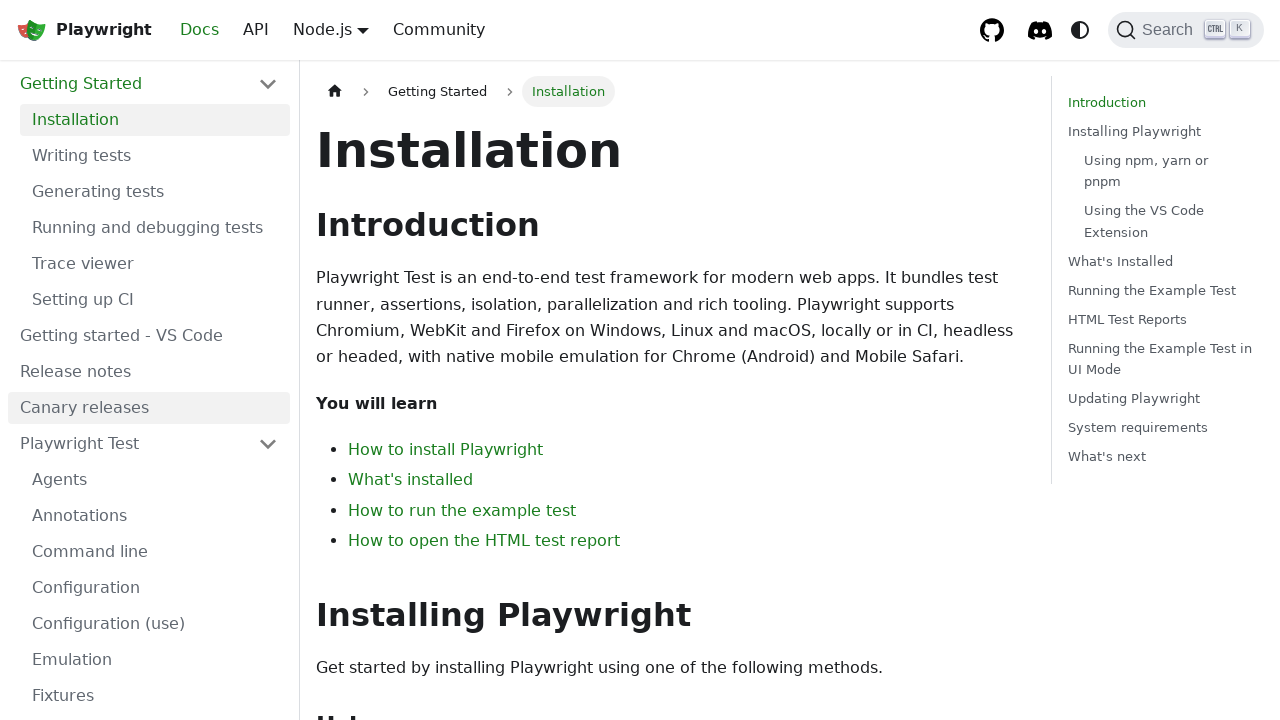